Tests adding todo items to a TodoMVC application by creating two items and verifying they appear in the list

Starting URL: https://demo.playwright.dev/todomvc

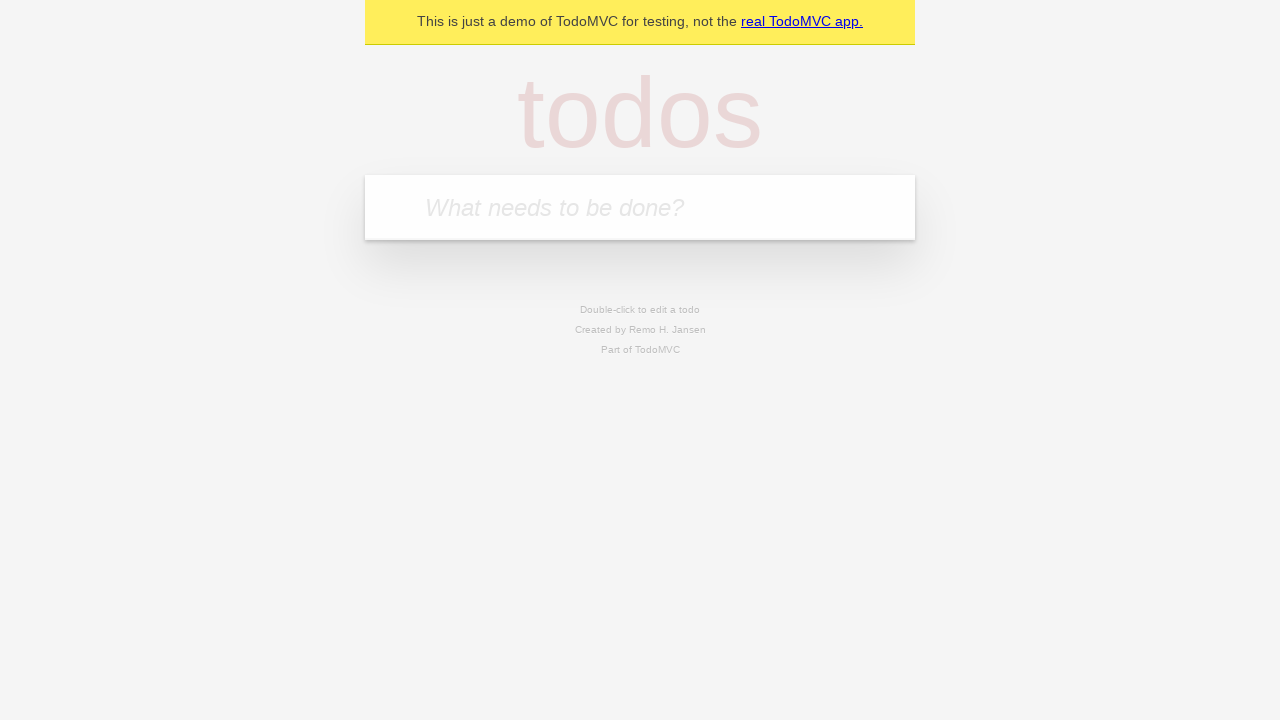

Filled todo input with 'buy some cheese' on internal:attr=[placeholder="What needs to be done?"i]
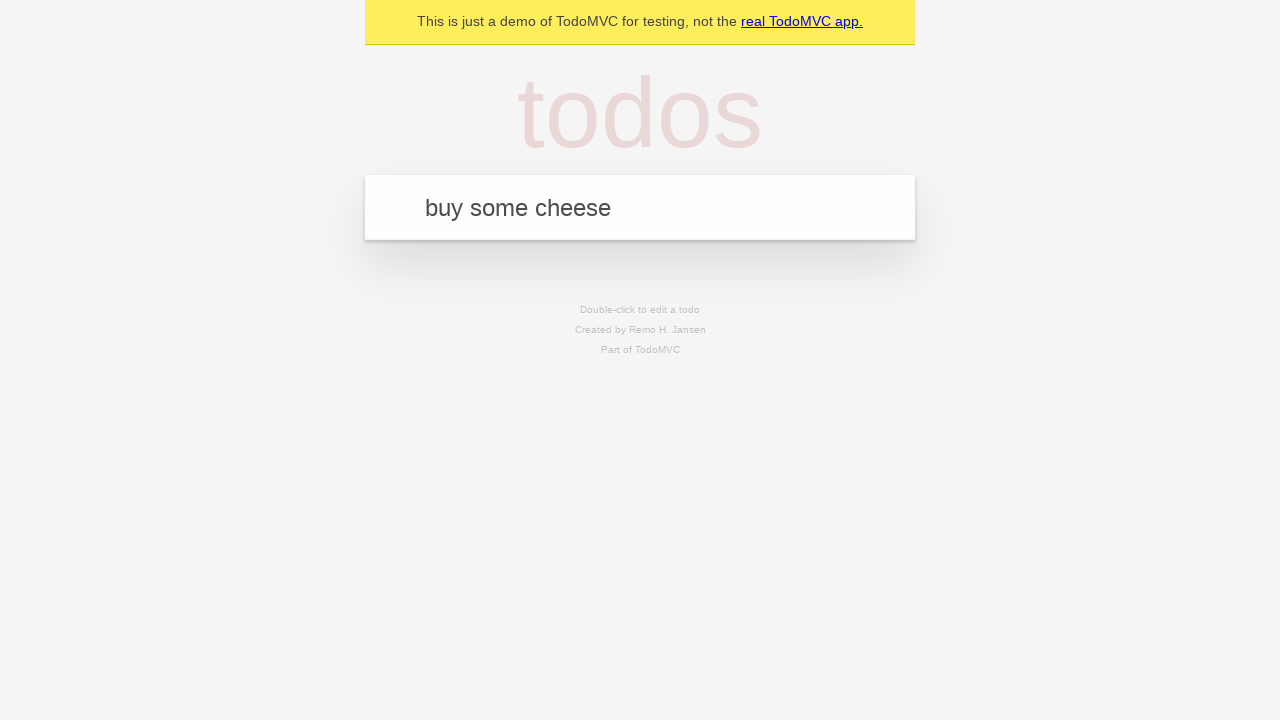

Pressed Enter to add first todo item on internal:attr=[placeholder="What needs to be done?"i]
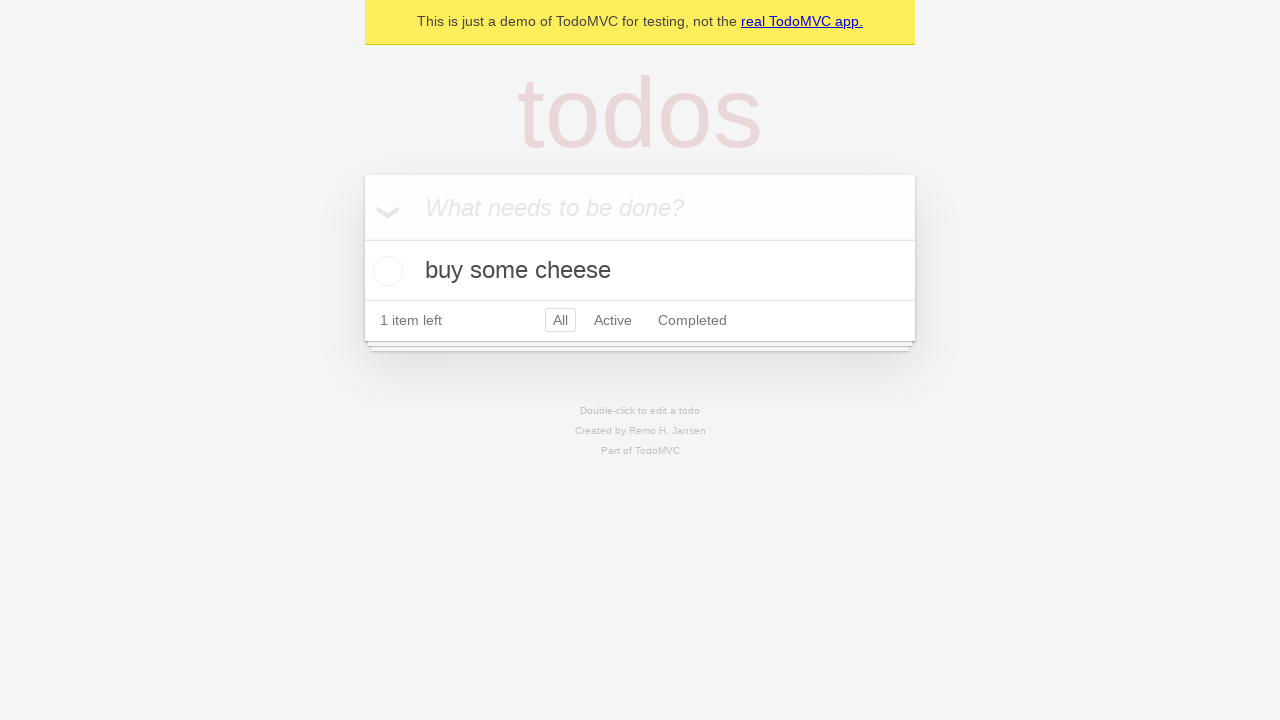

First todo item appeared in the list
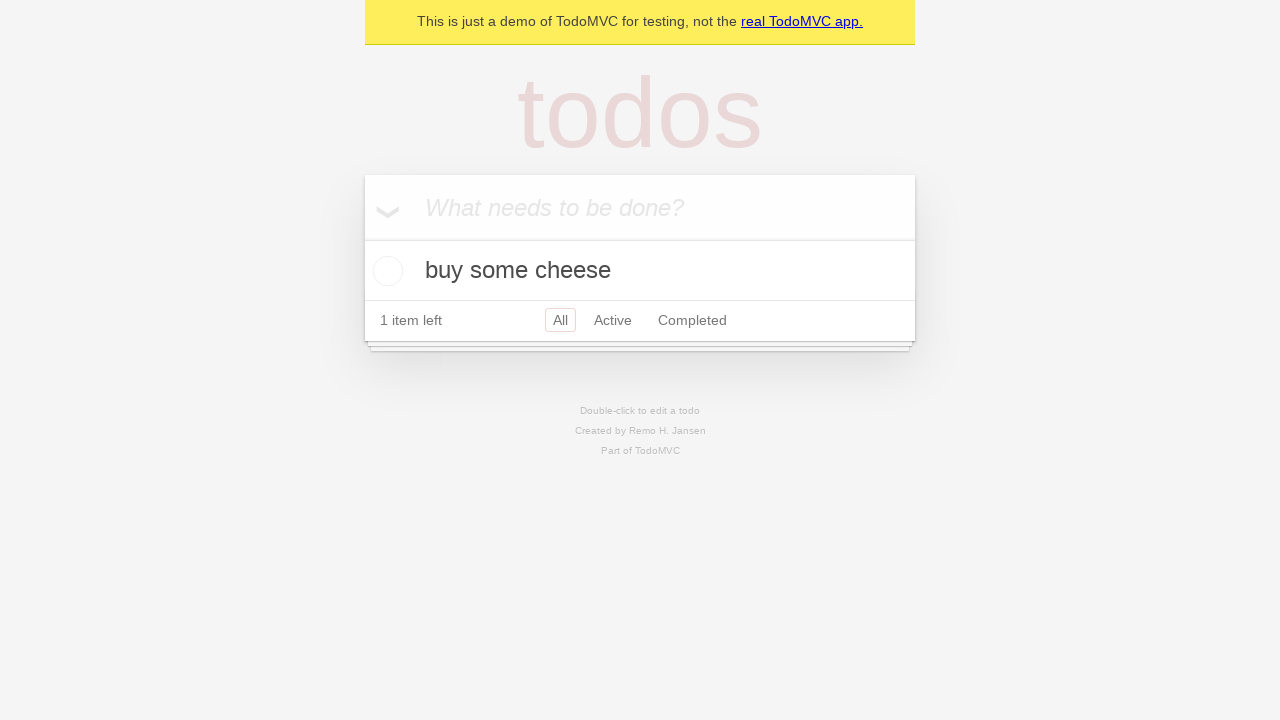

Filled todo input with 'feed the cat' on internal:attr=[placeholder="What needs to be done?"i]
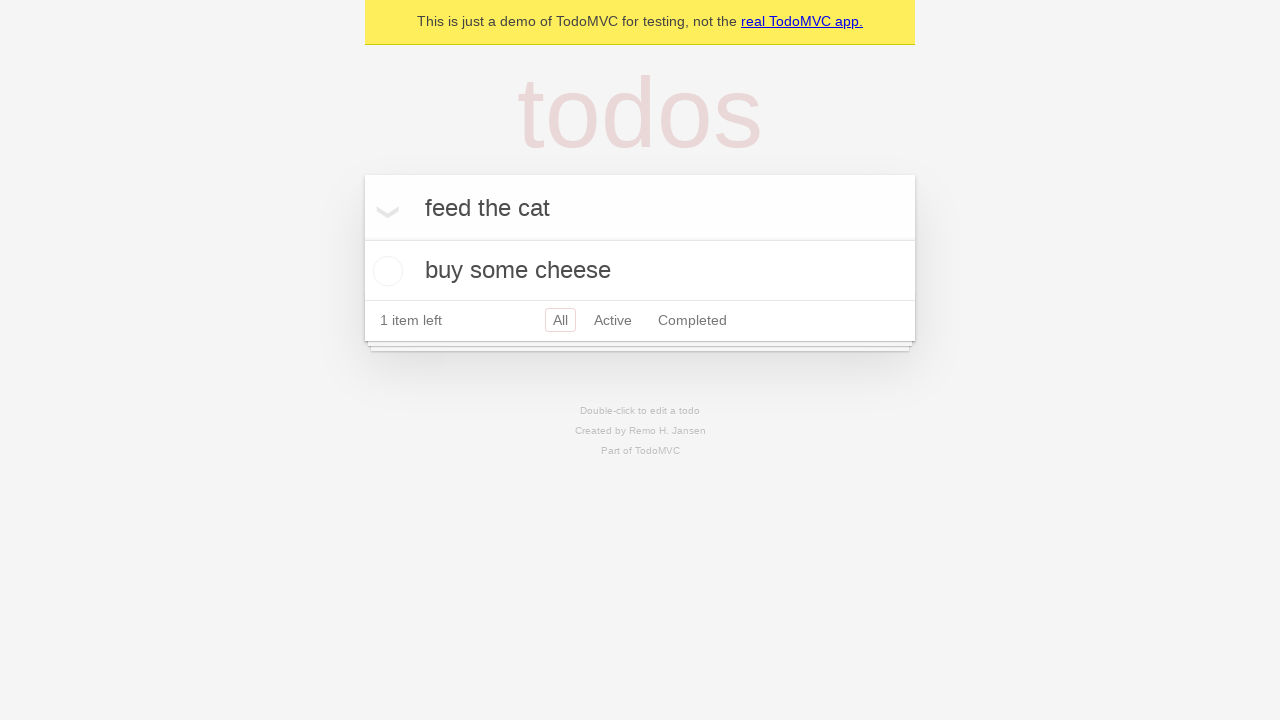

Pressed Enter to add second todo item on internal:attr=[placeholder="What needs to be done?"i]
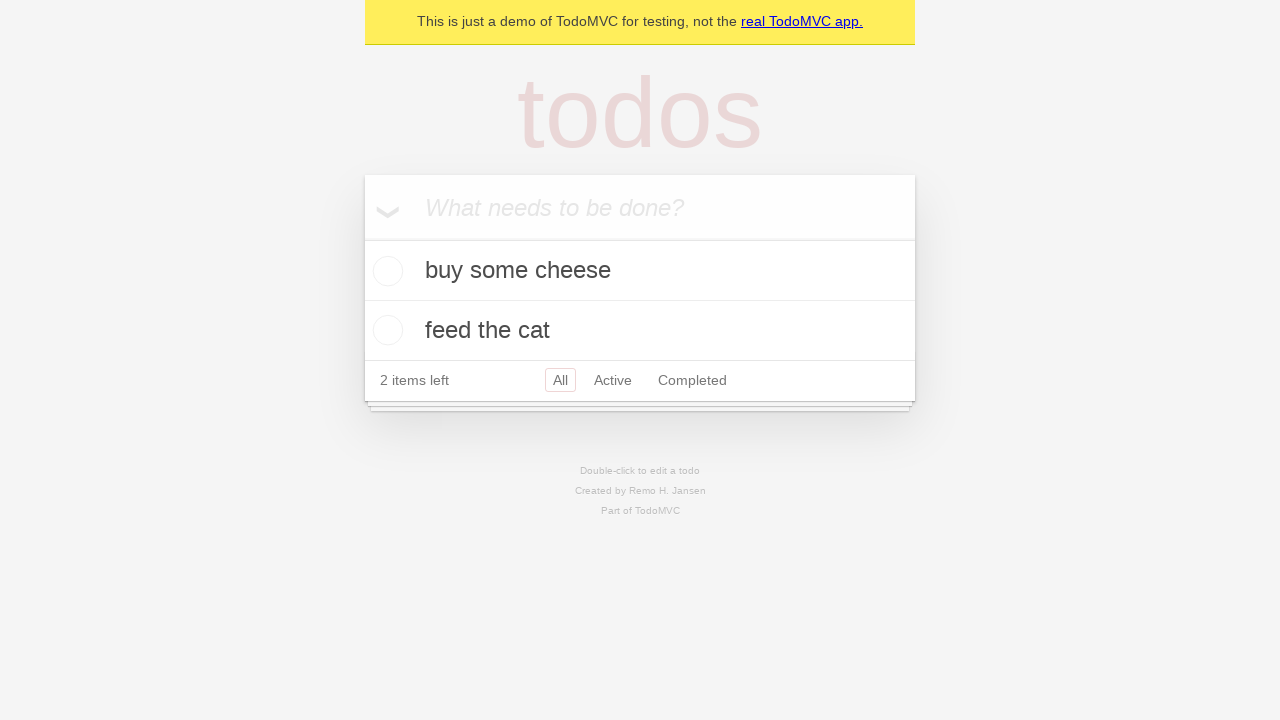

Both todo items are now visible in the list
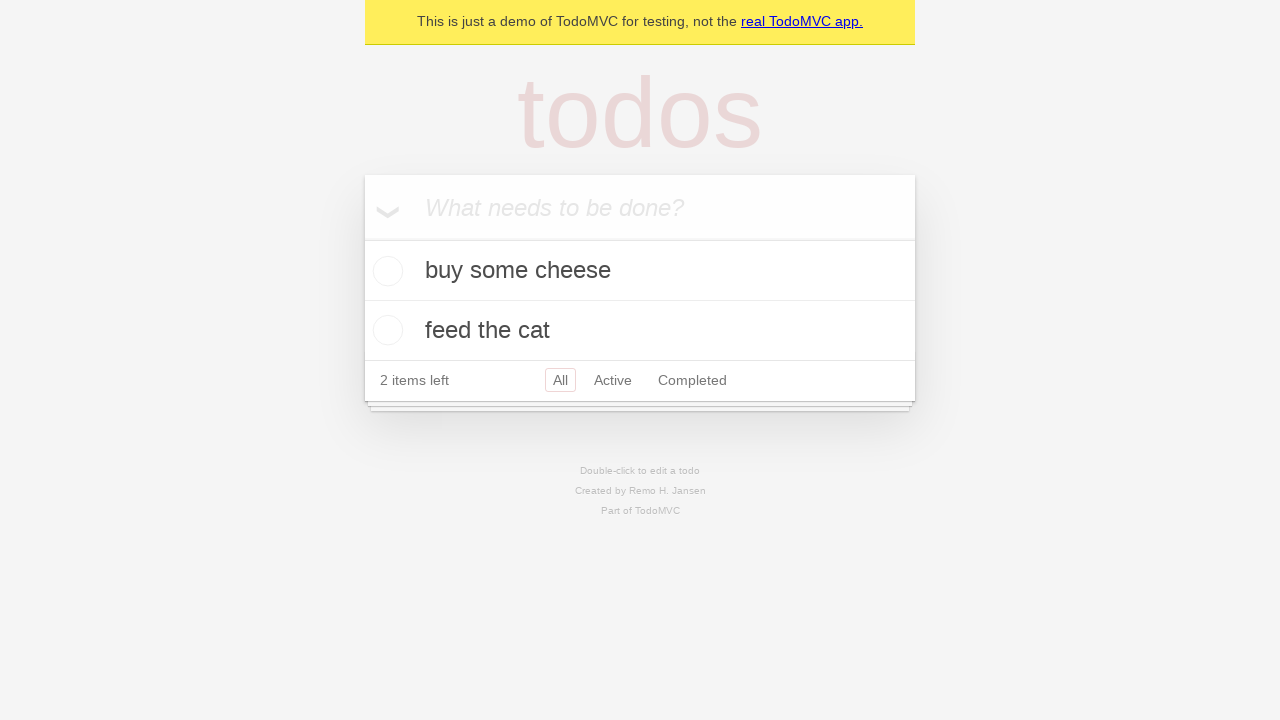

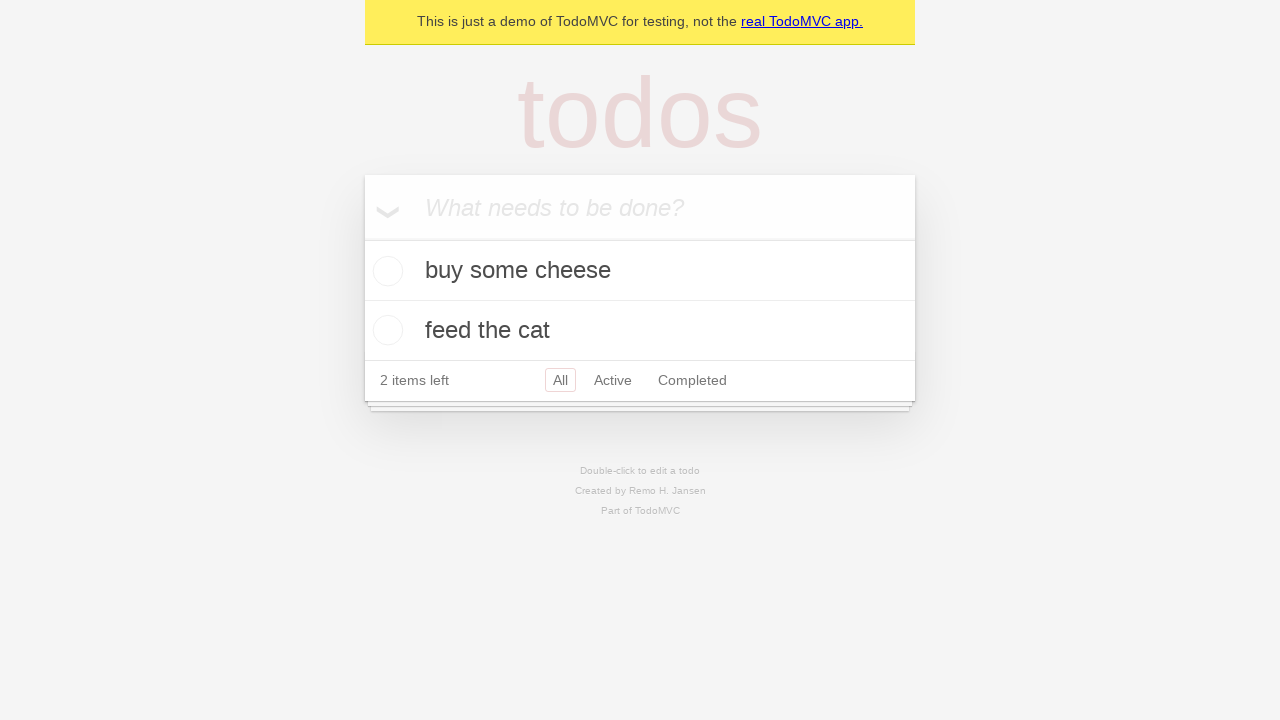